Tests JavaScript operations on the 12306 railway booking website by removing the readonly attribute from a date input field and entering a custom date value.

Starting URL: https://www.12306.cn/index/

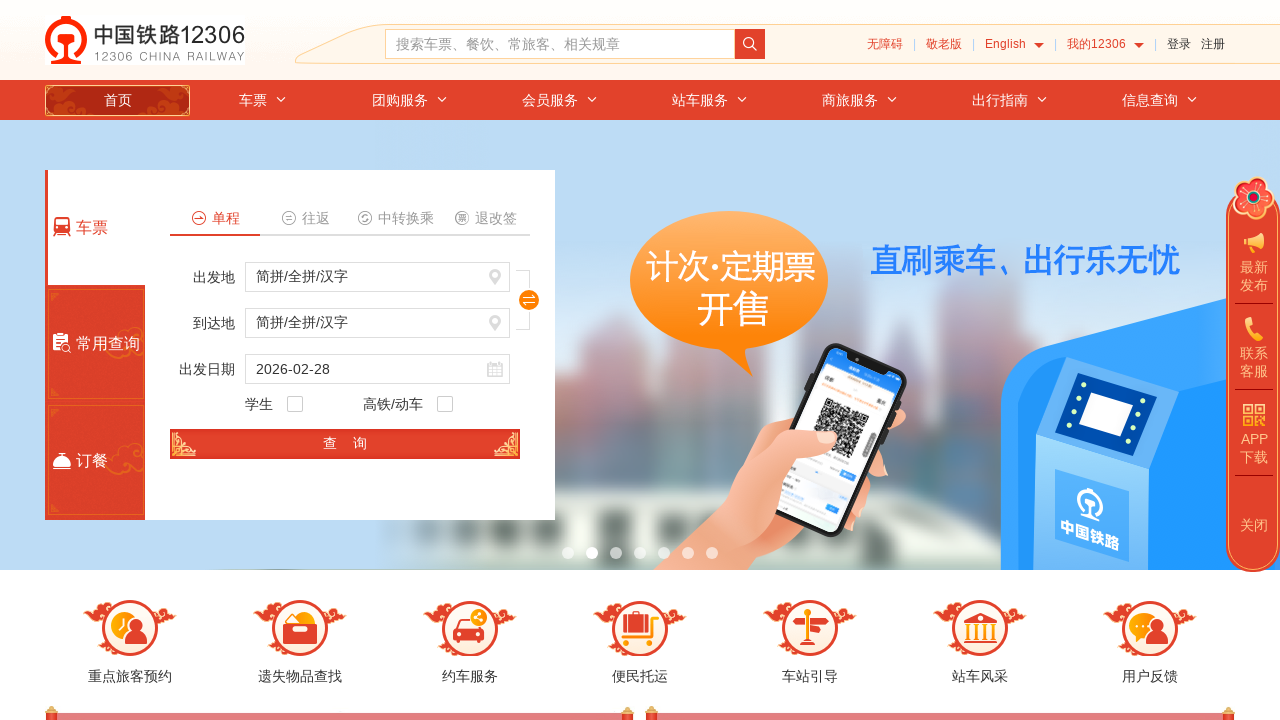

Removed readonly attribute from date input field using JavaScript
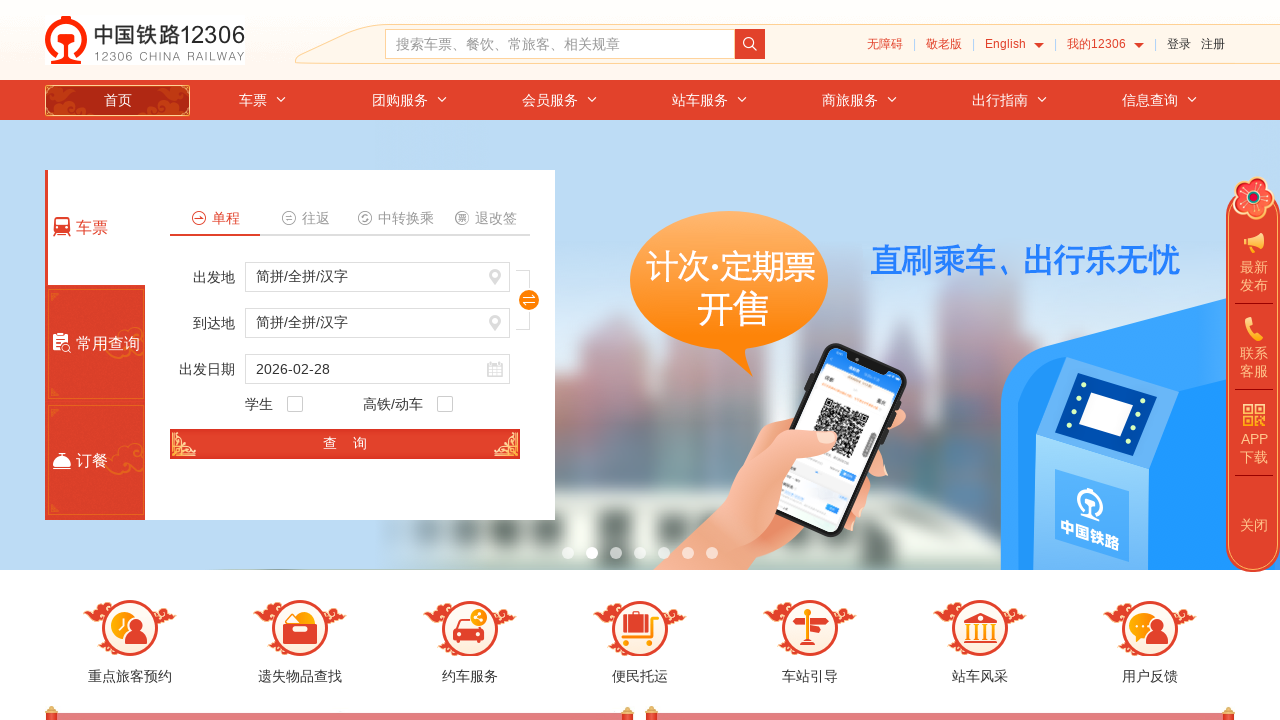

Cleared the date input field on #train_date
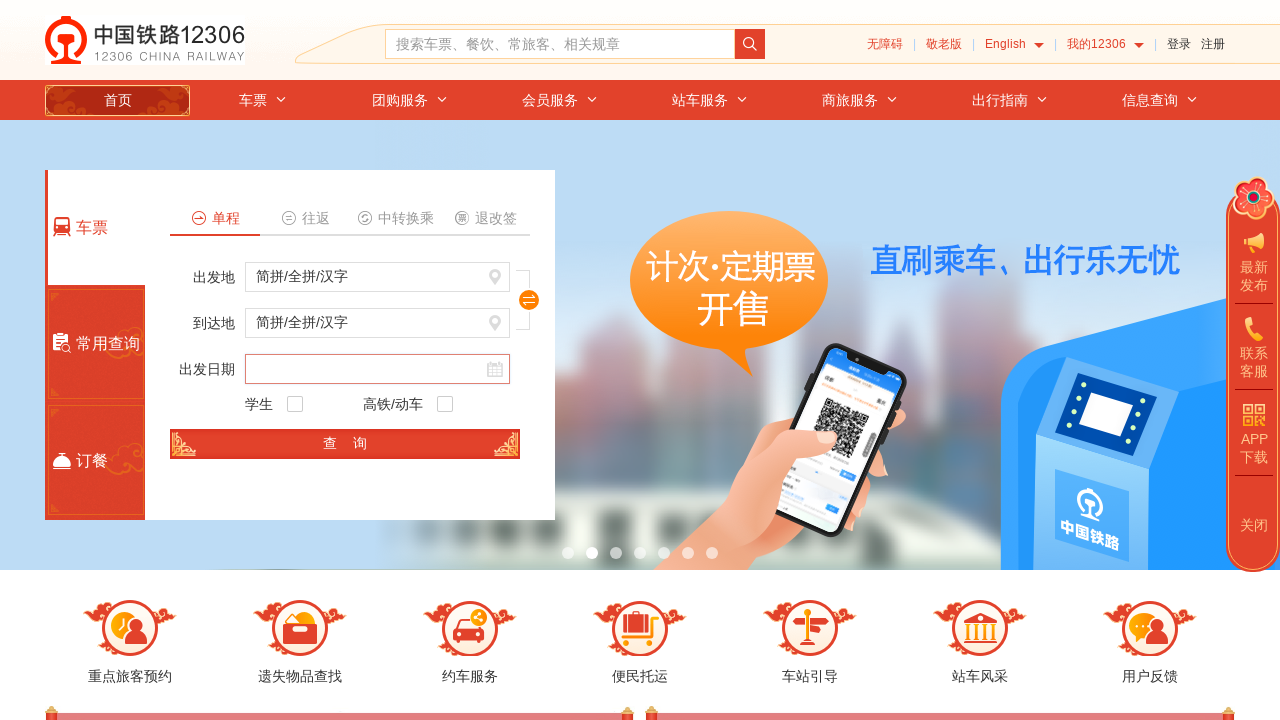

Entered custom date '2021-01-01' into the date field on #train_date
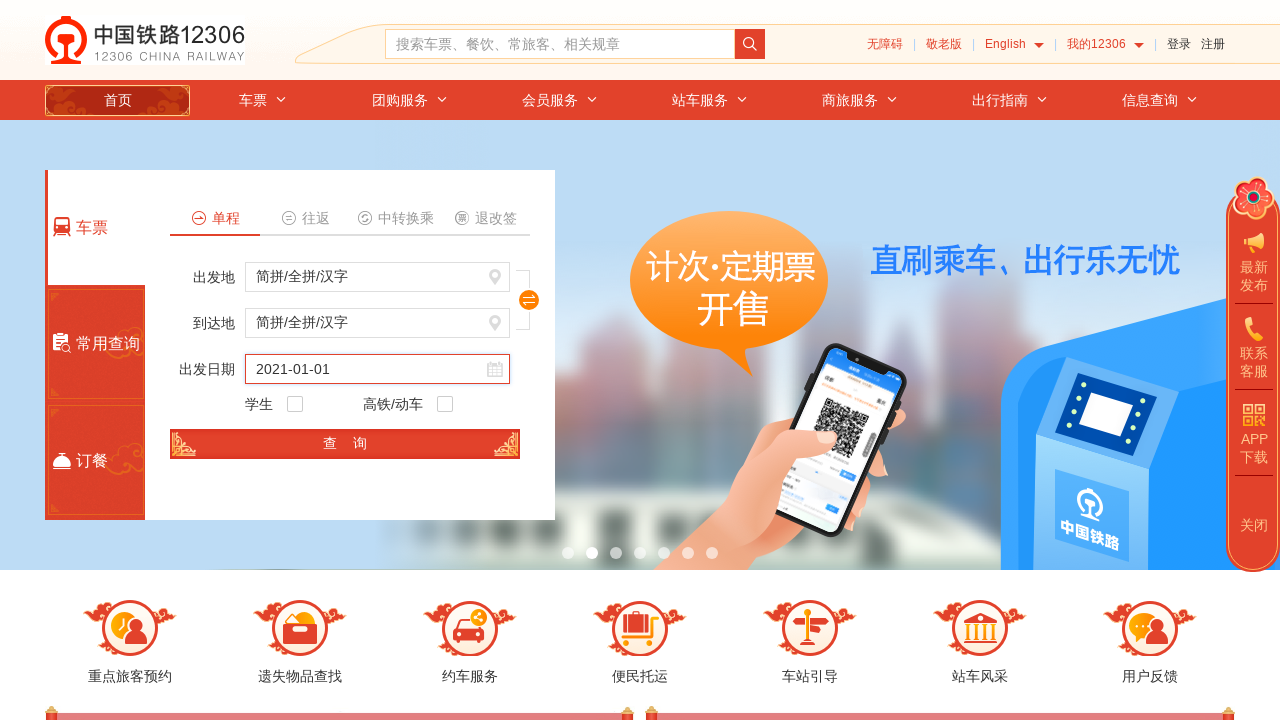

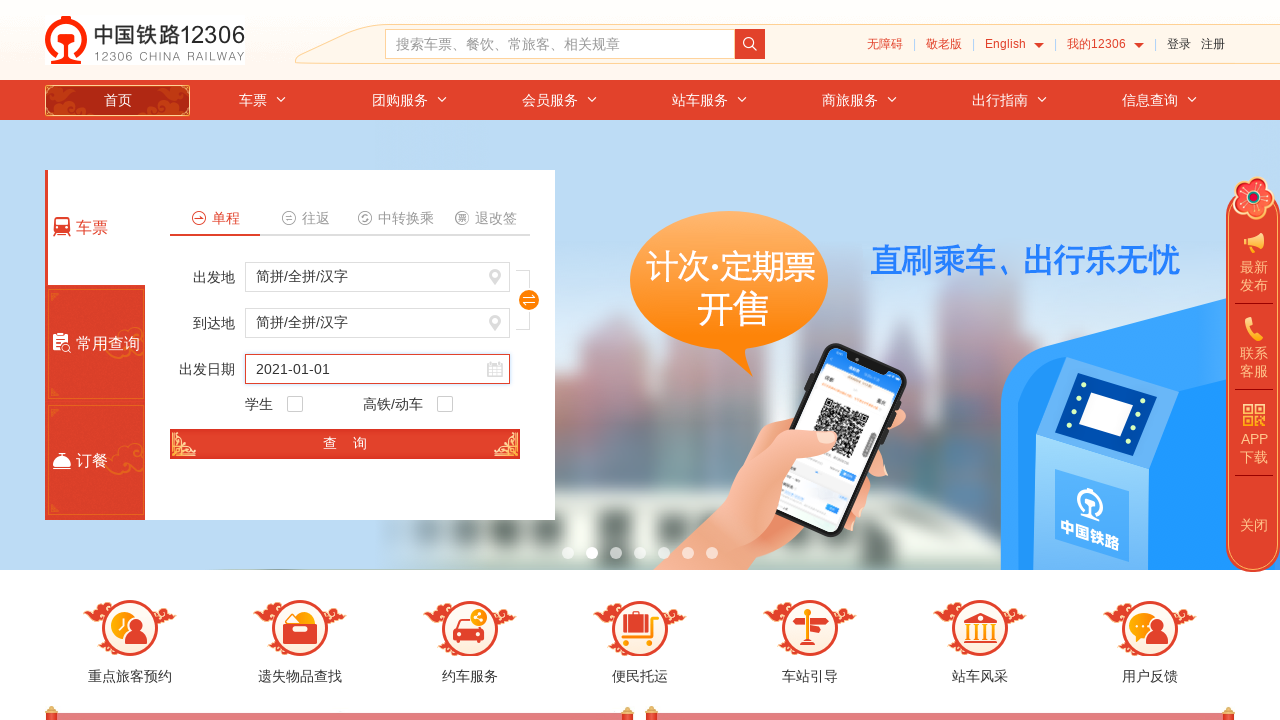